Tests the ability to open a new browser window, navigate to a different page in that window, and verify that two windows are open.

Starting URL: https://the-internet.herokuapp.com

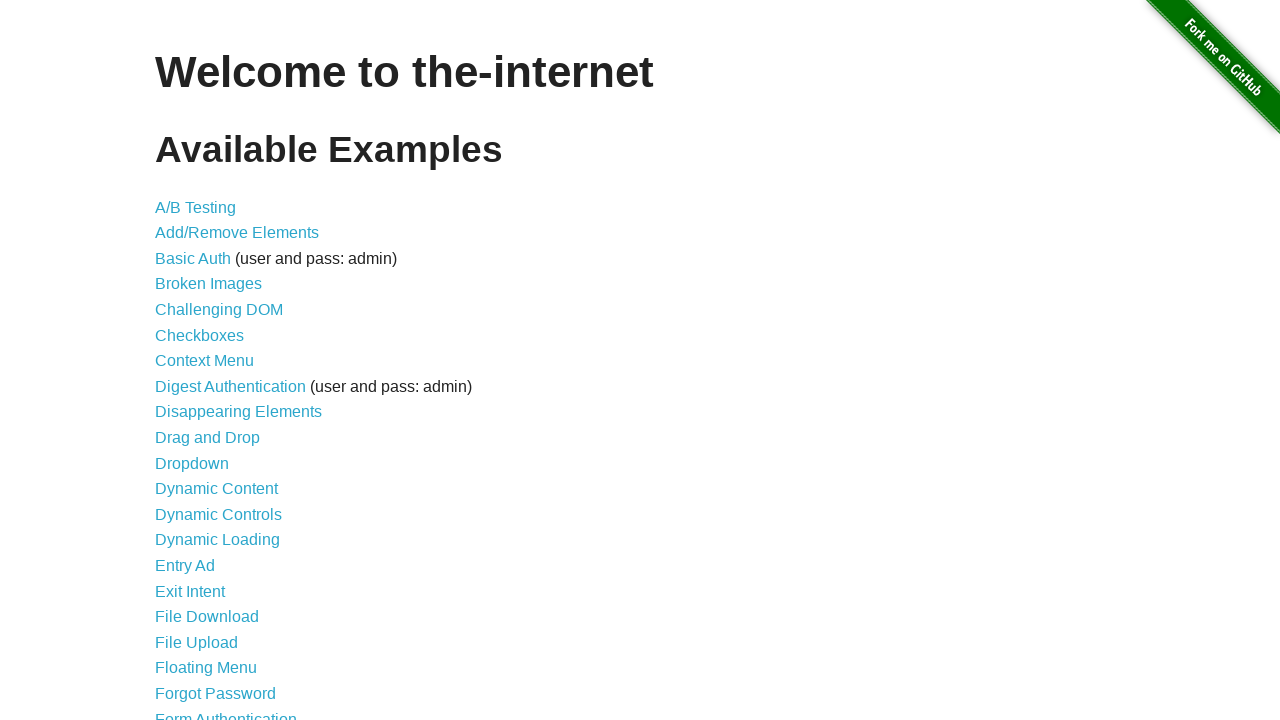

Opened a new browser window
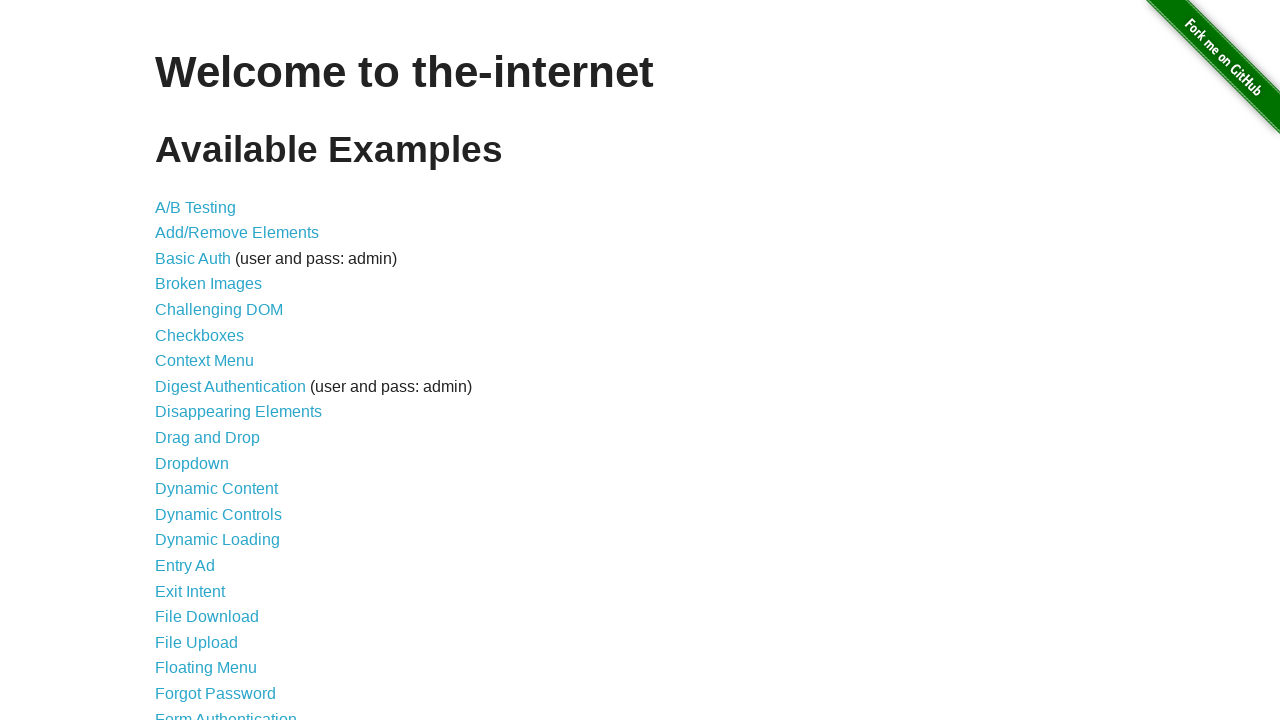

Navigated new window to typos page
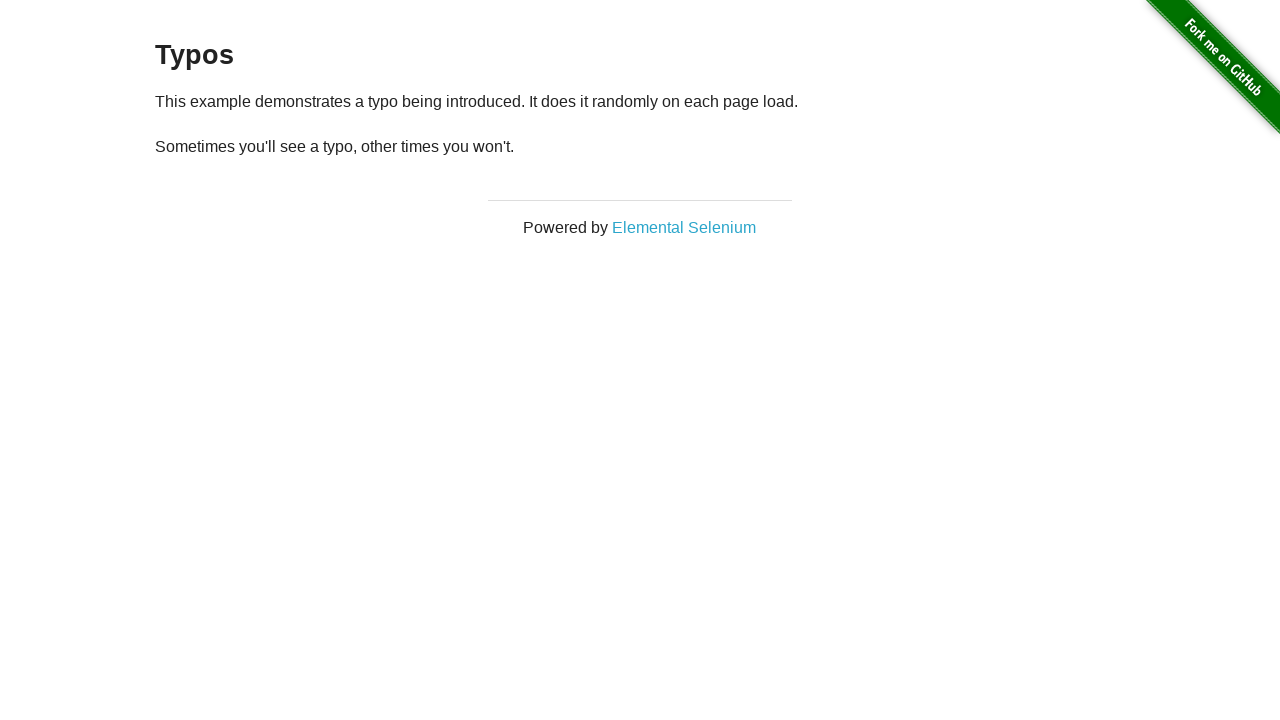

Verified that 2 windows are open
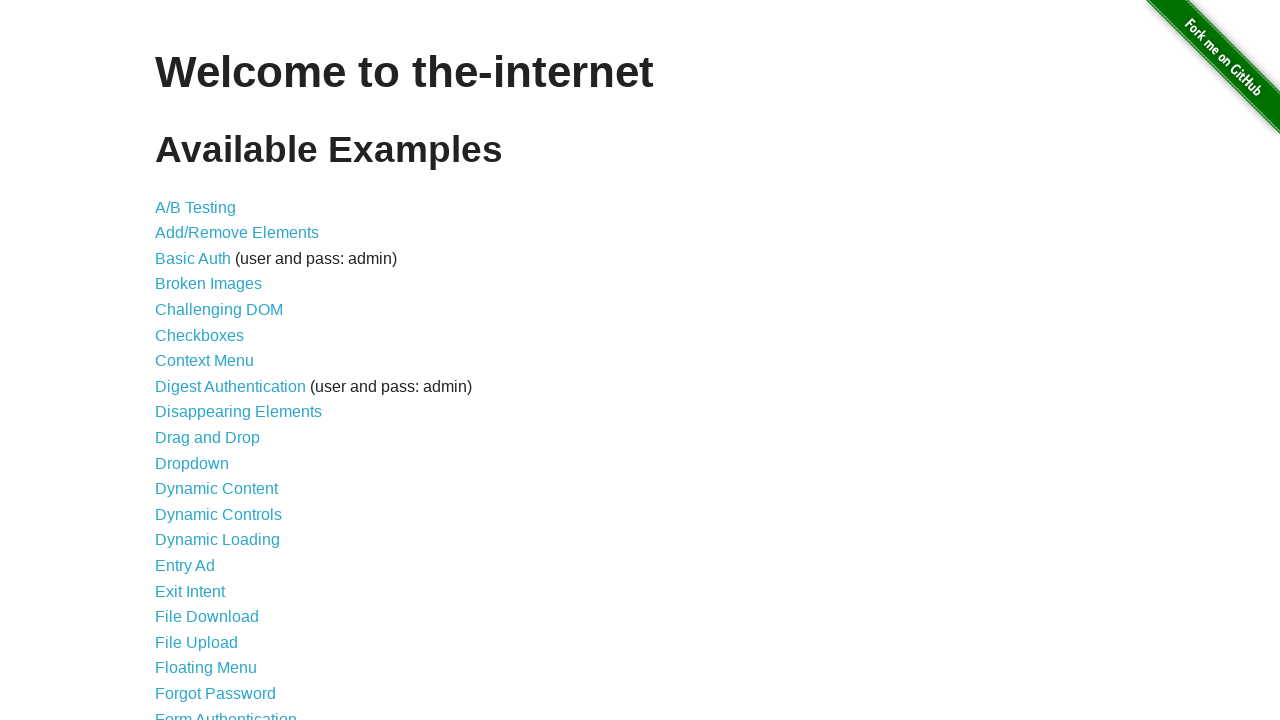

Waited for page content to load (h3 selector)
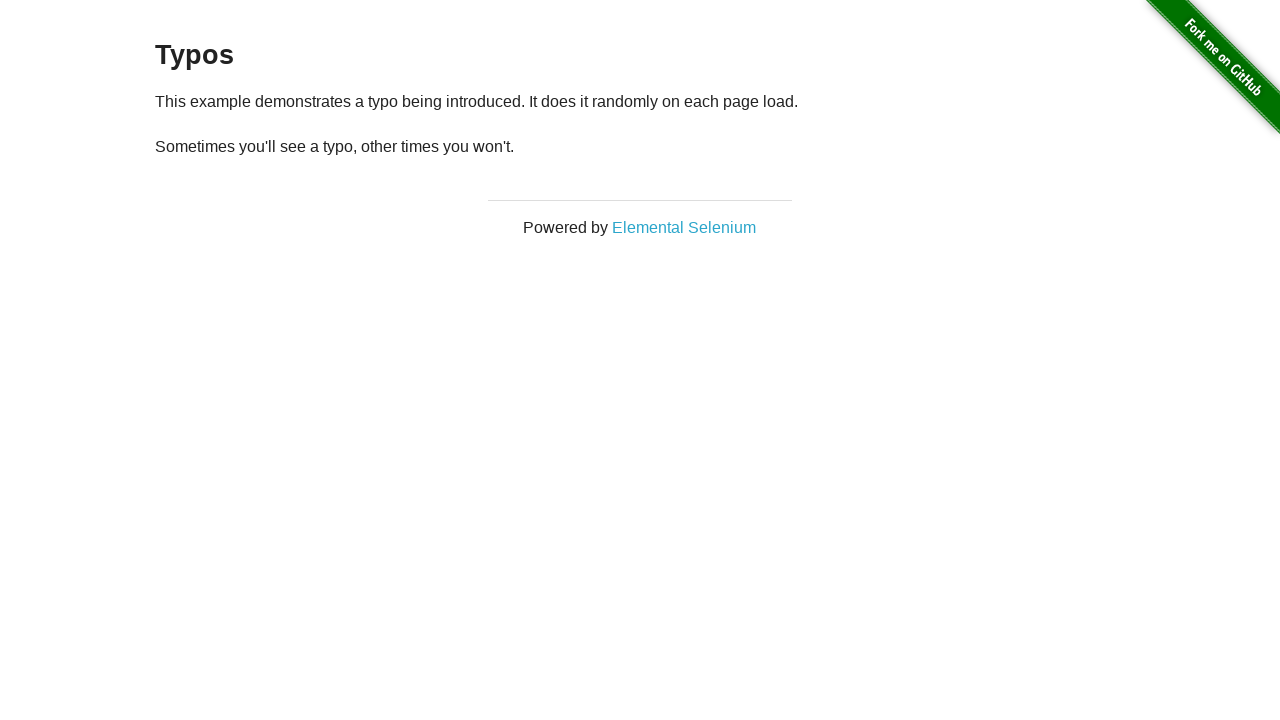

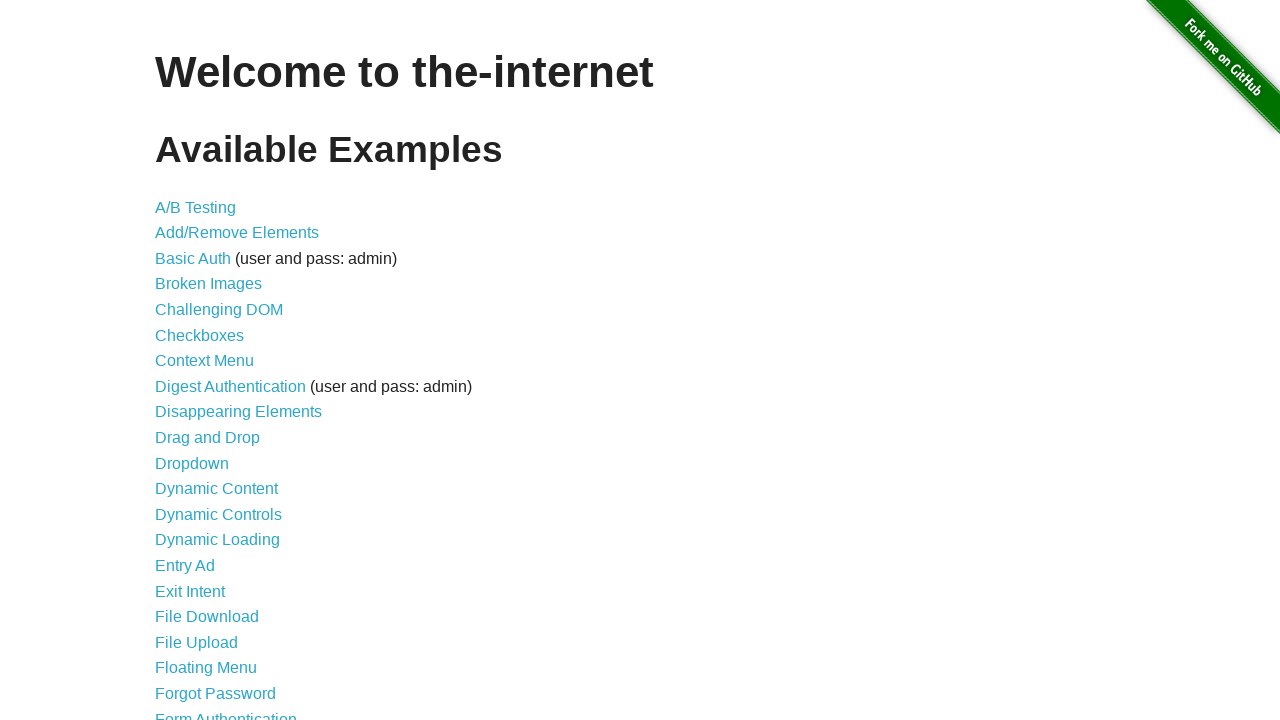